Tests the ability to open a new browser window, then navigates to a different page in that new window, verifying that multiple windows can be managed.

Starting URL: http://the-internet.herokuapp.com/windows

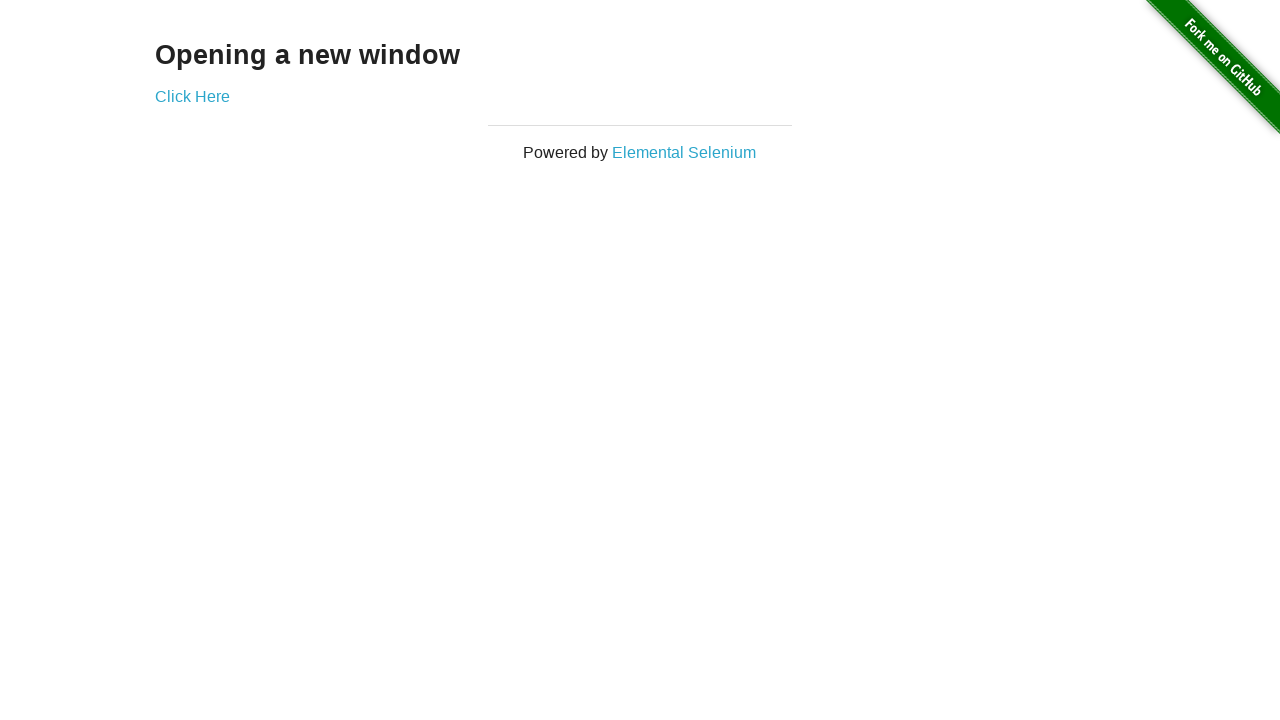

Opened a new browser window
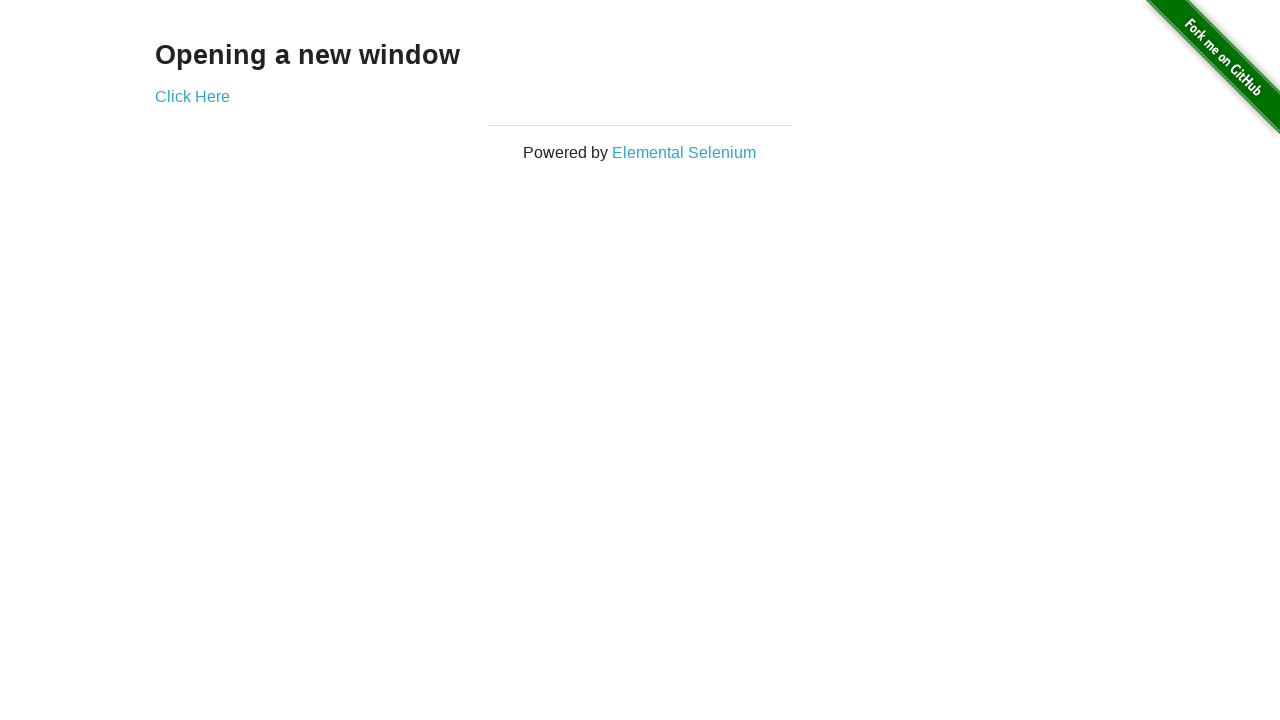

Navigated new window to typos page
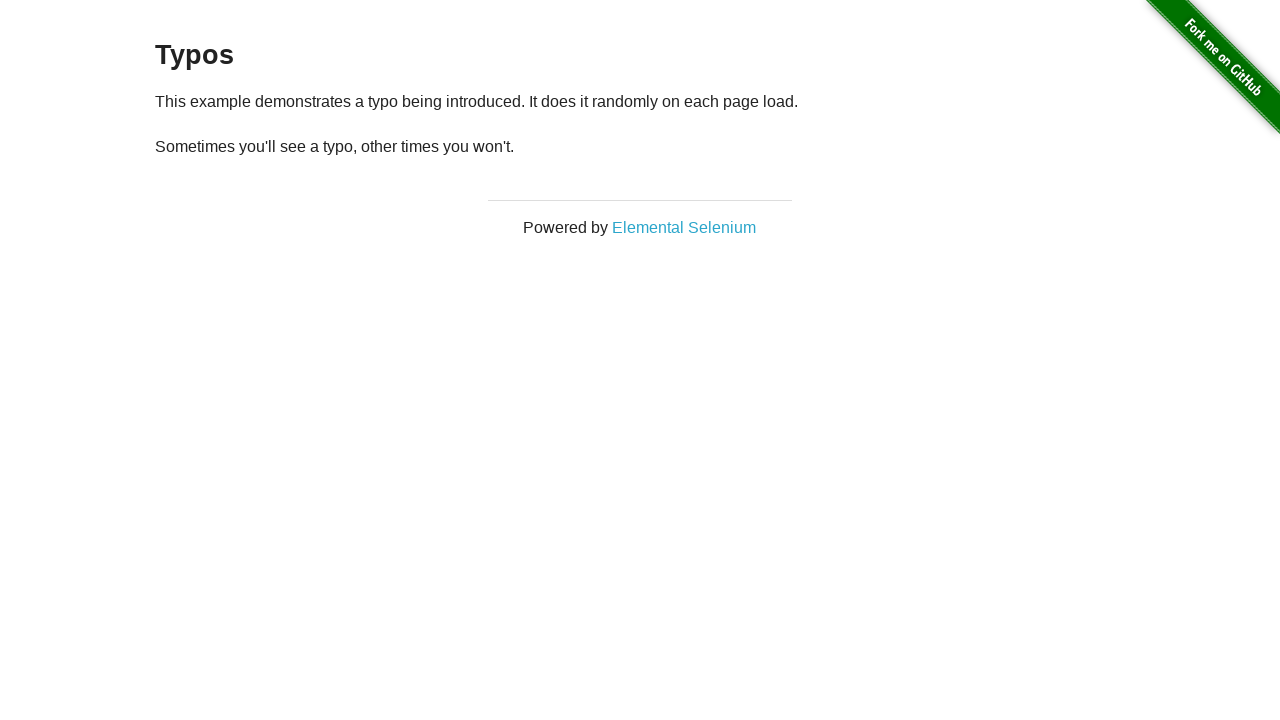

Verified 2 windows are open in context
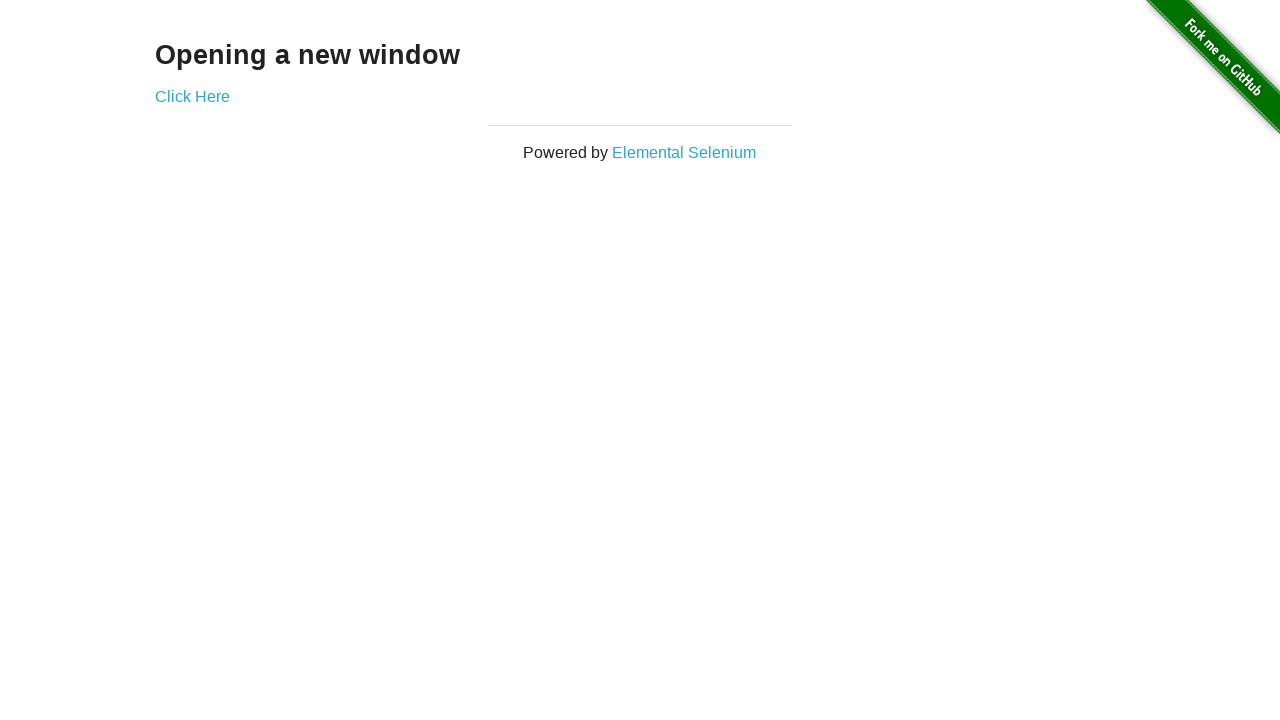

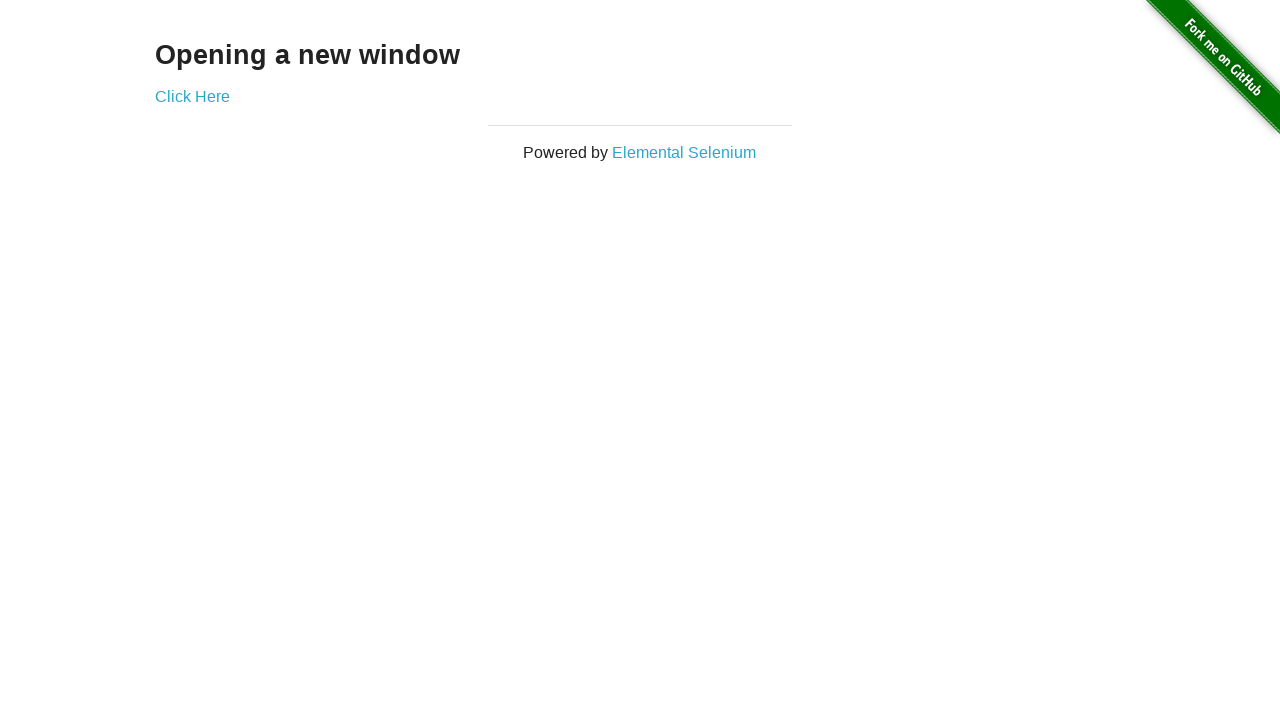